Tests the add-to-cart functionality on DemoBlaze by clicking on a Samsung Galaxy S6 product, adding it to the cart, accepting the confirmation alert, and navigating back to the home page.

Starting URL: https://www.demoblaze.com/index.html

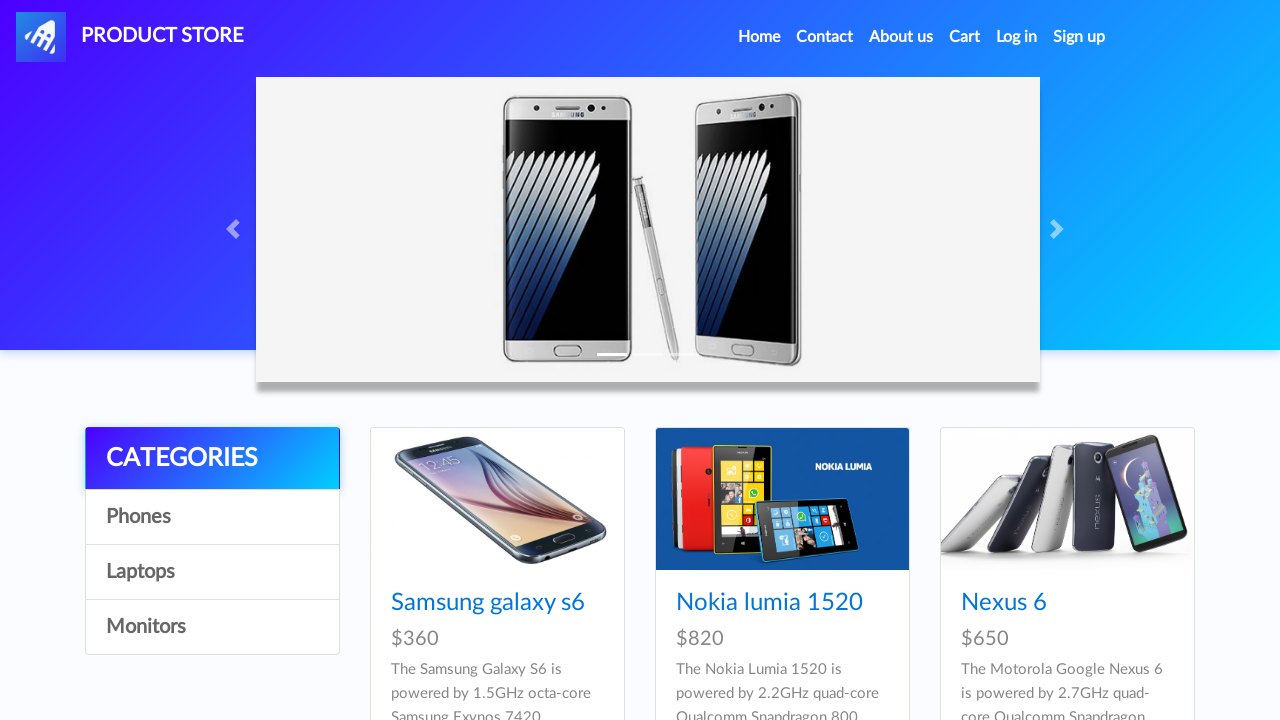

Clicked on Samsung Galaxy S6 product link at (488, 603) on text=Samsung galaxy s6
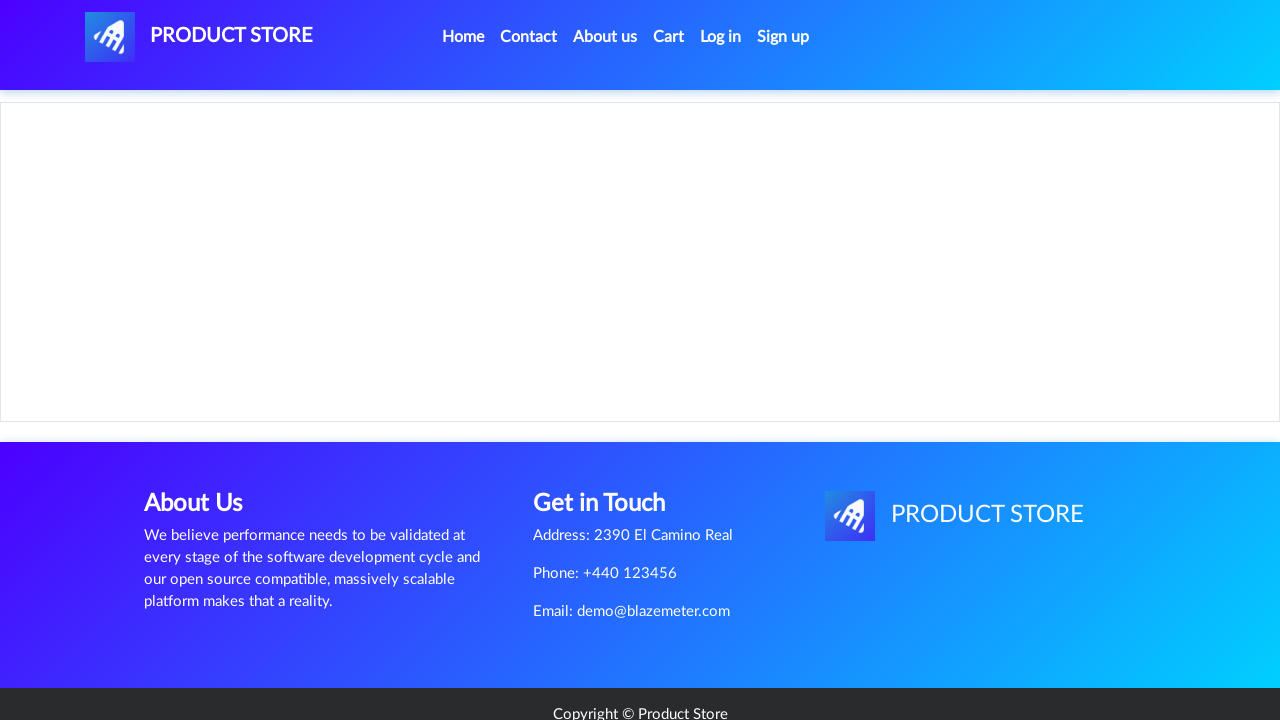

Product page loaded and Add to cart button appeared
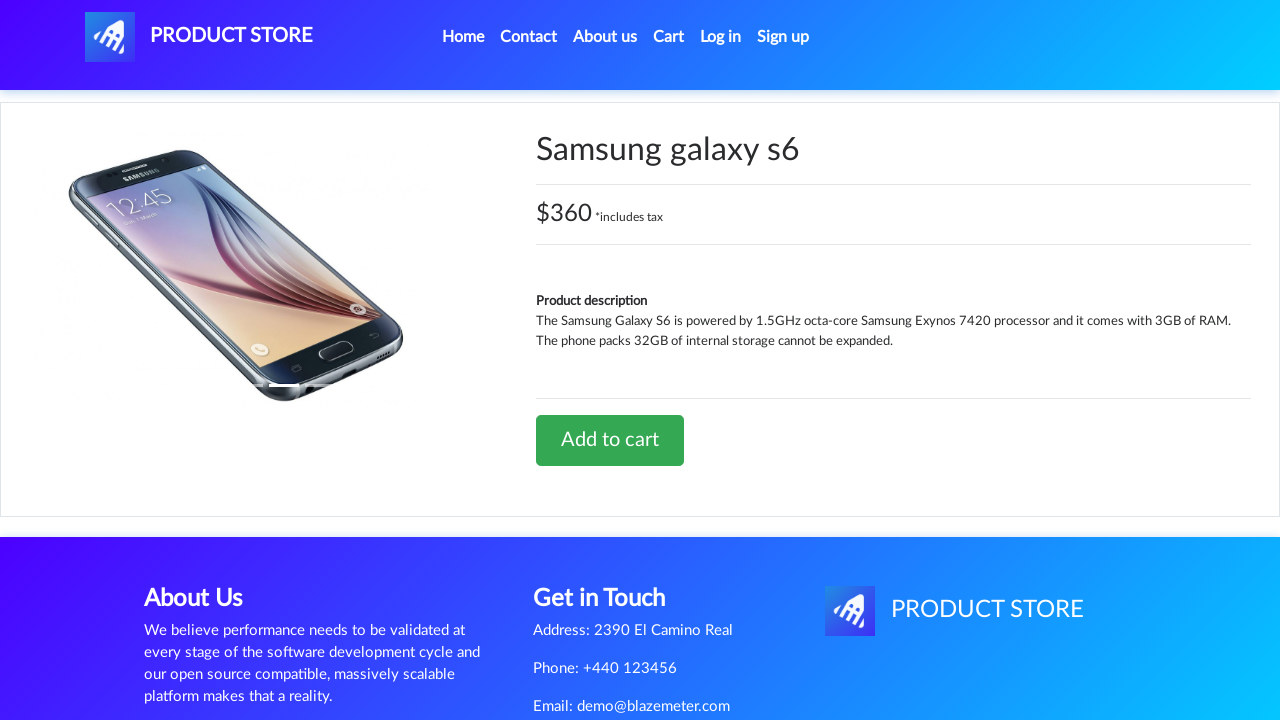

Clicked Add to cart button at (610, 440) on text=Add to cart
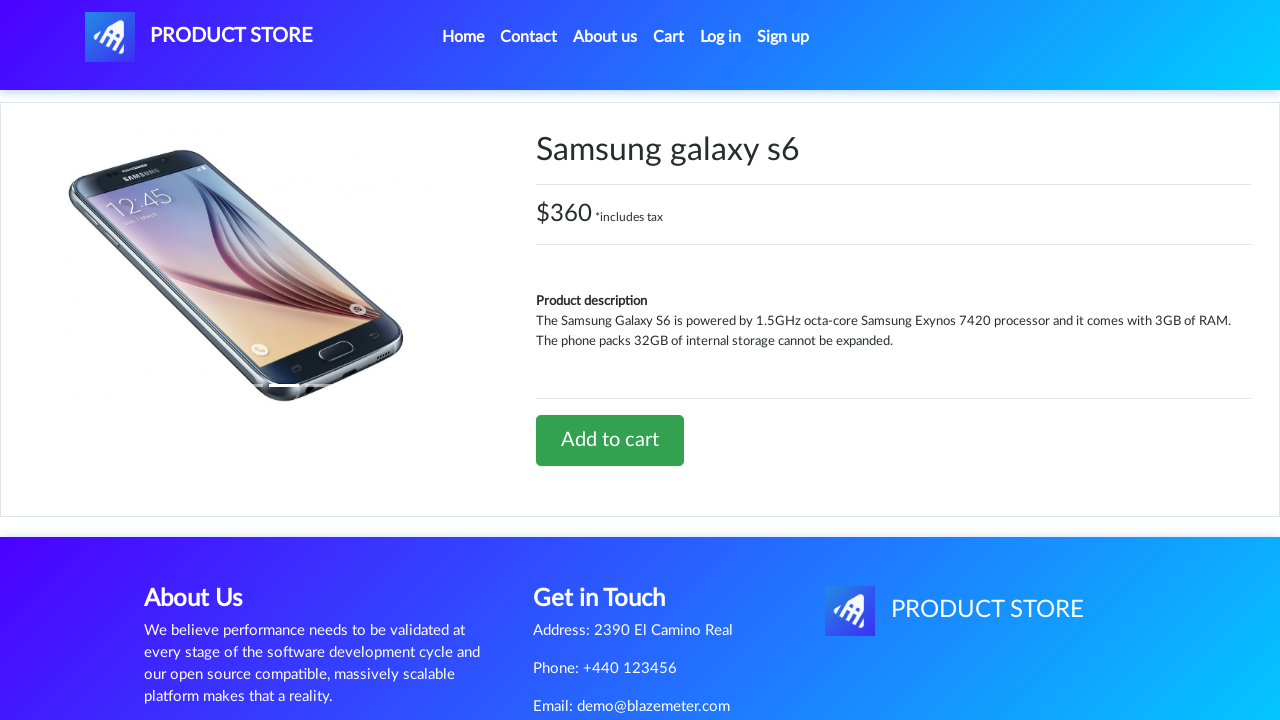

Set up dialog handler to accept confirmation alert
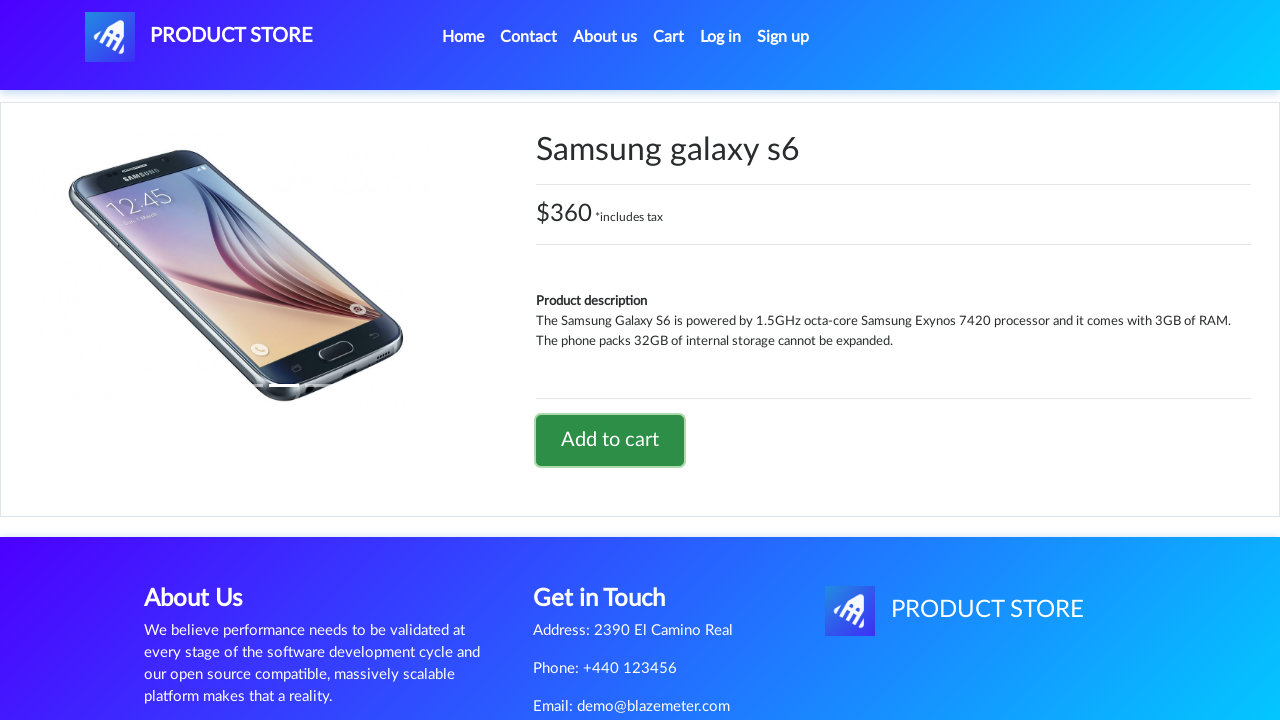

Waited for alert confirmation to be processed
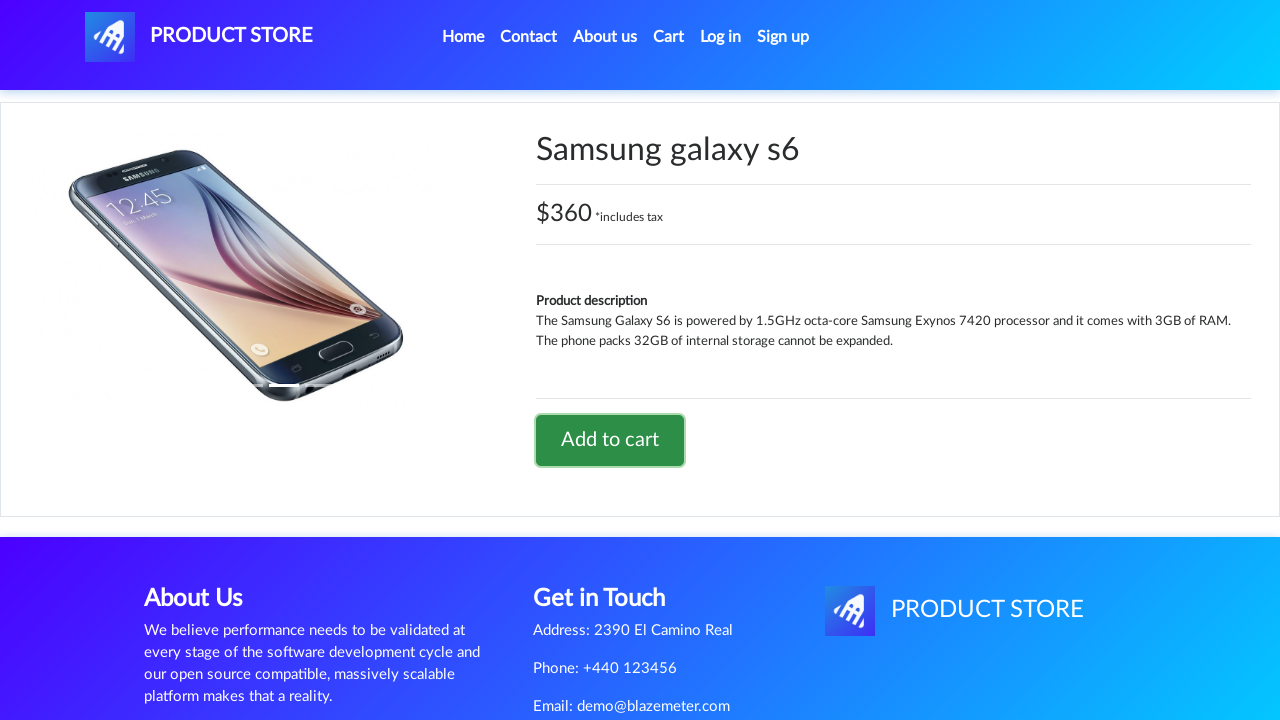

Clicked home/logo link to navigate back to main page at (199, 37) on #nava
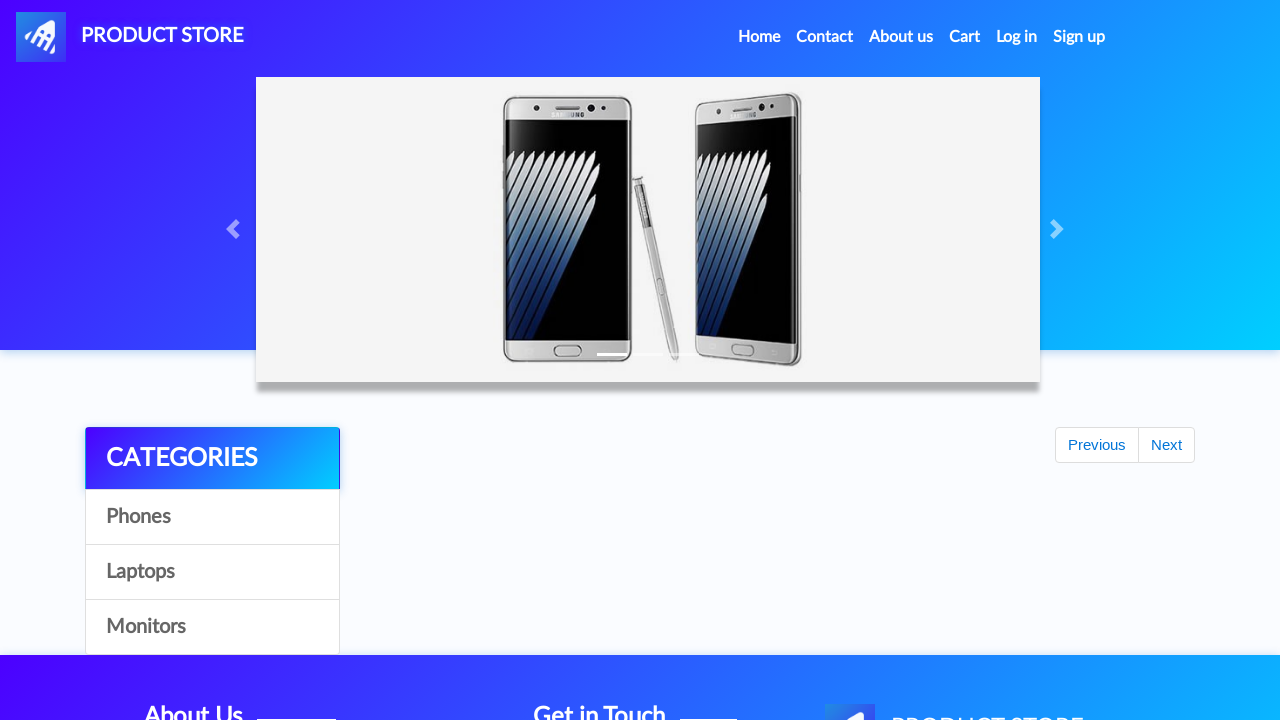

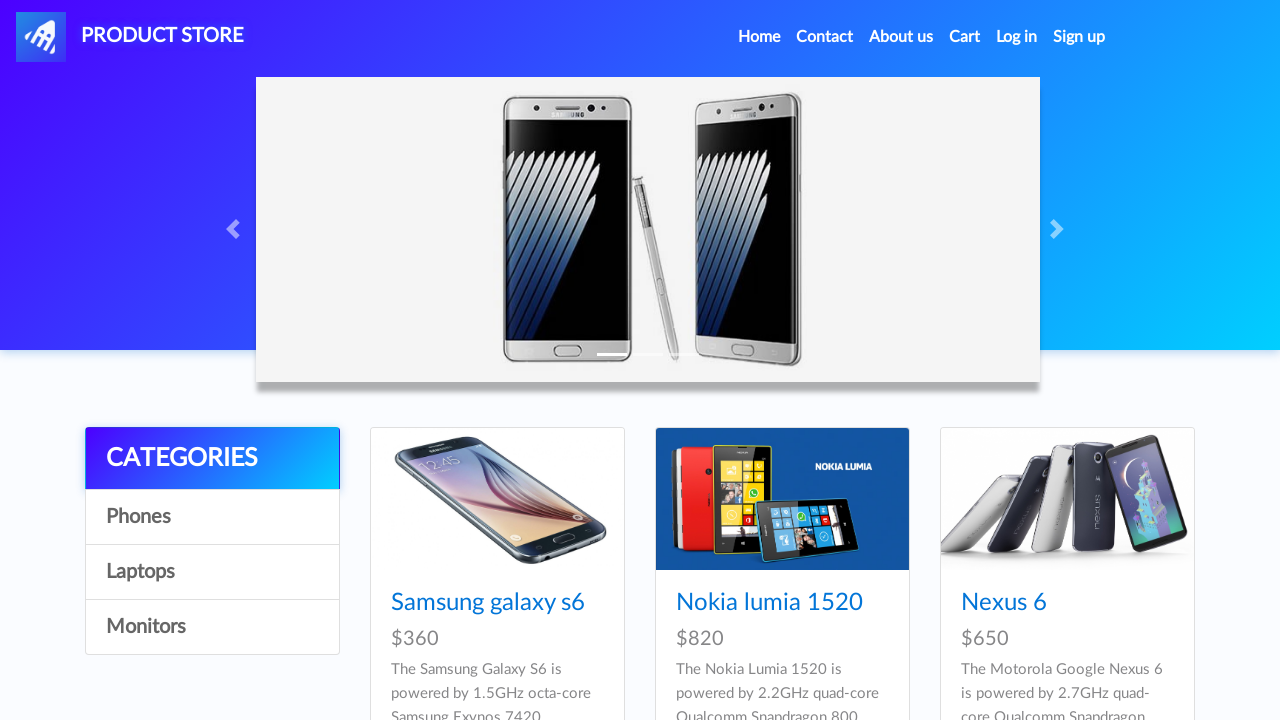